Tests the text box form on DemoQA by filling in user name, email, current address, and permanent address fields, then submitting the form.

Starting URL: https://demoqa.com/text-box

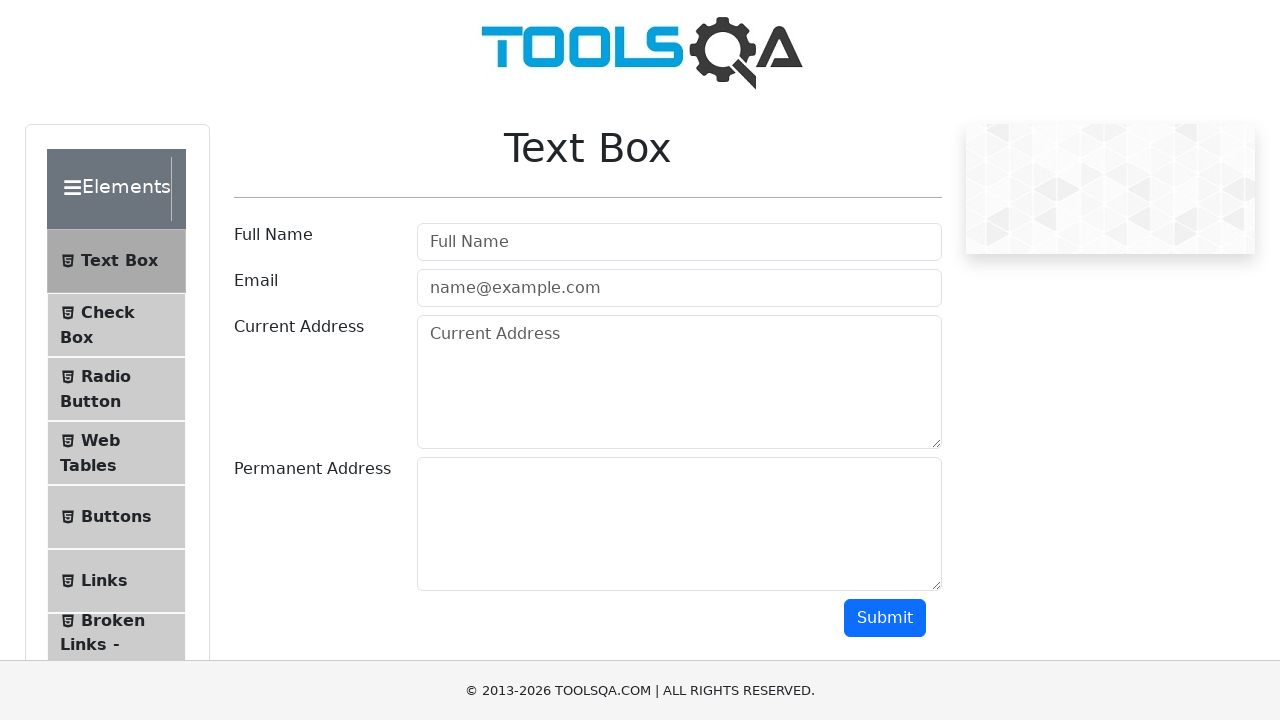

Filled user name field with 'Luis Alex Rdz' on //input[contains(@id,'userName')]
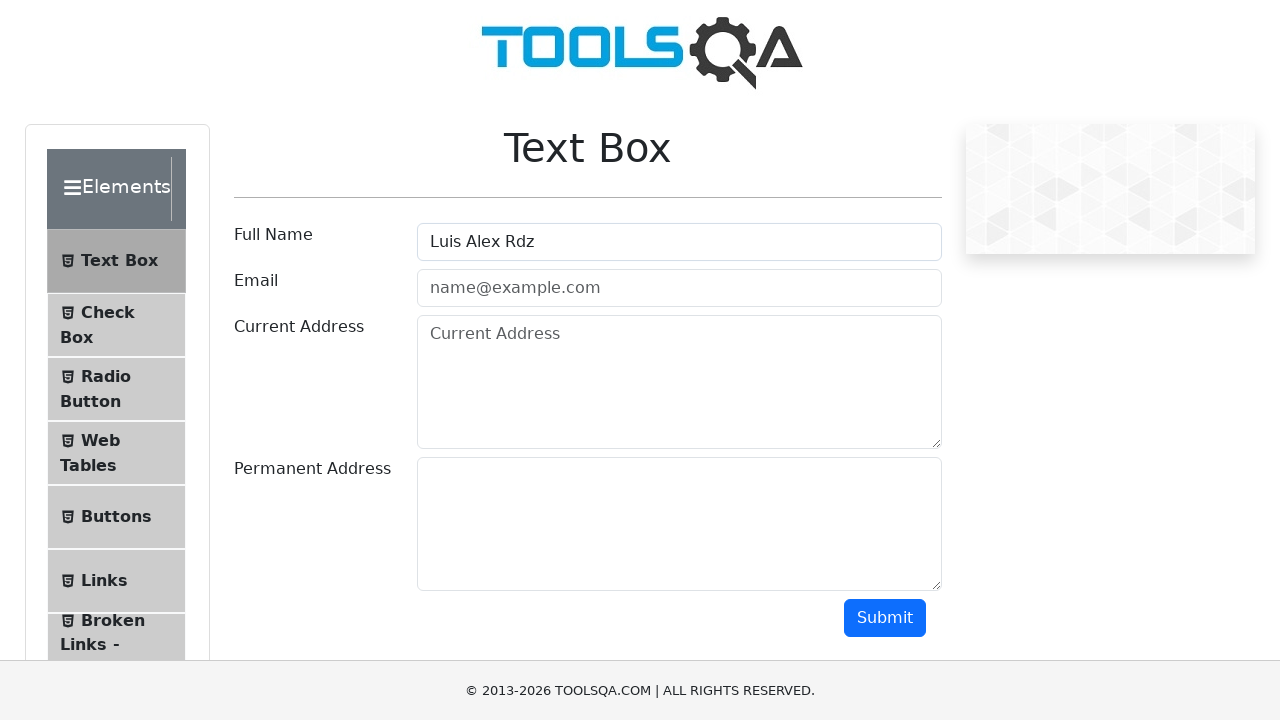

Filled email field with 'alex1983@example.com' on #userEmail
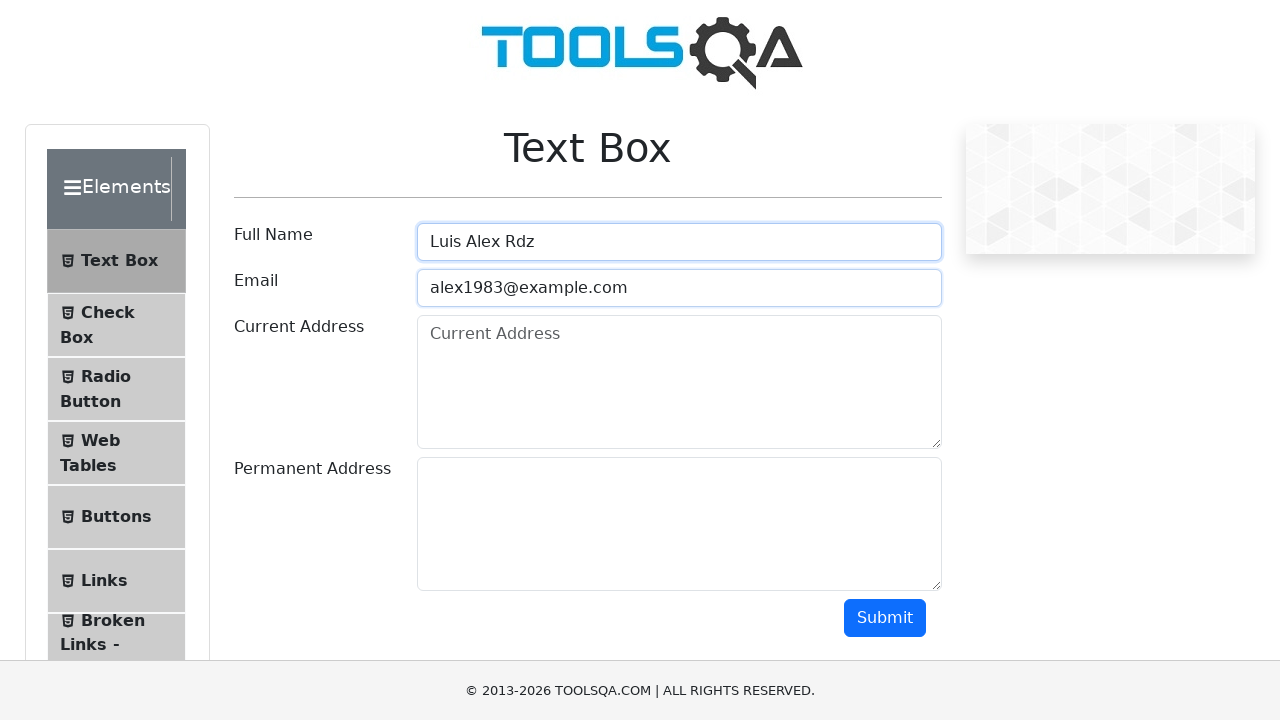

Filled current address field with 'Calle x #21' on //textarea[contains(@id,'currentAddress')]
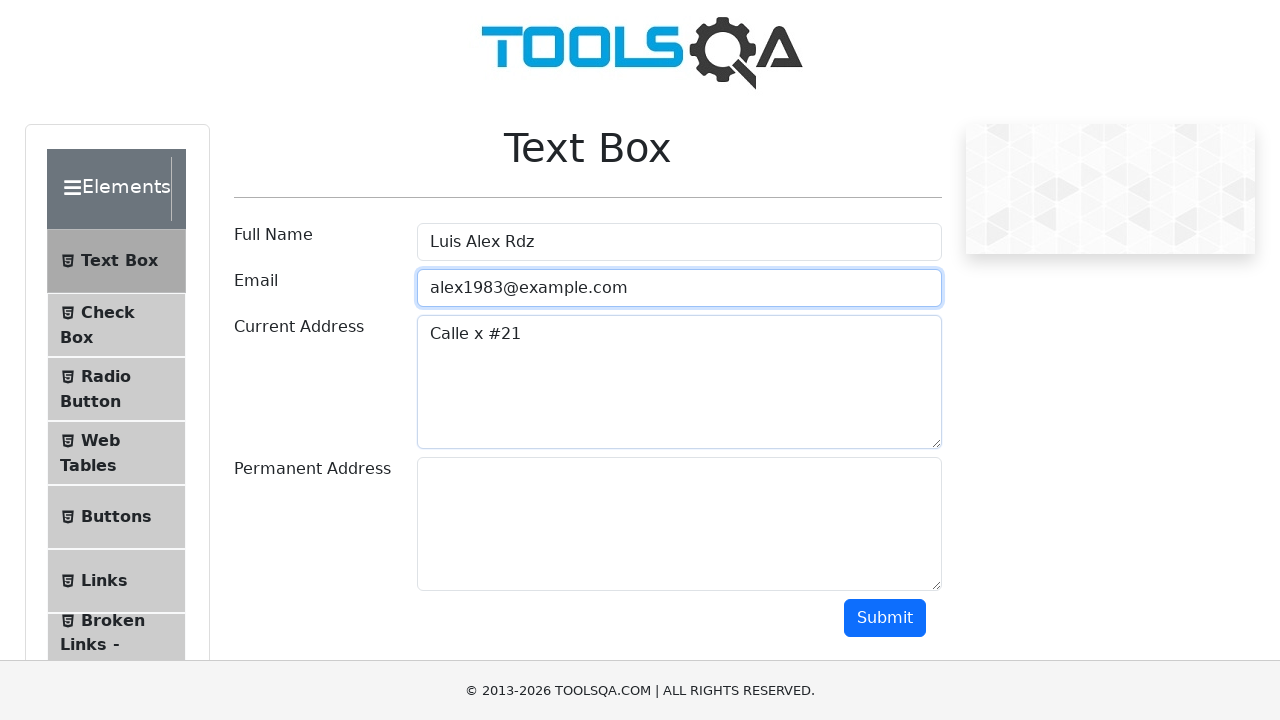

Filled permanent address field with 'Calle x #21' on #permanentAddress
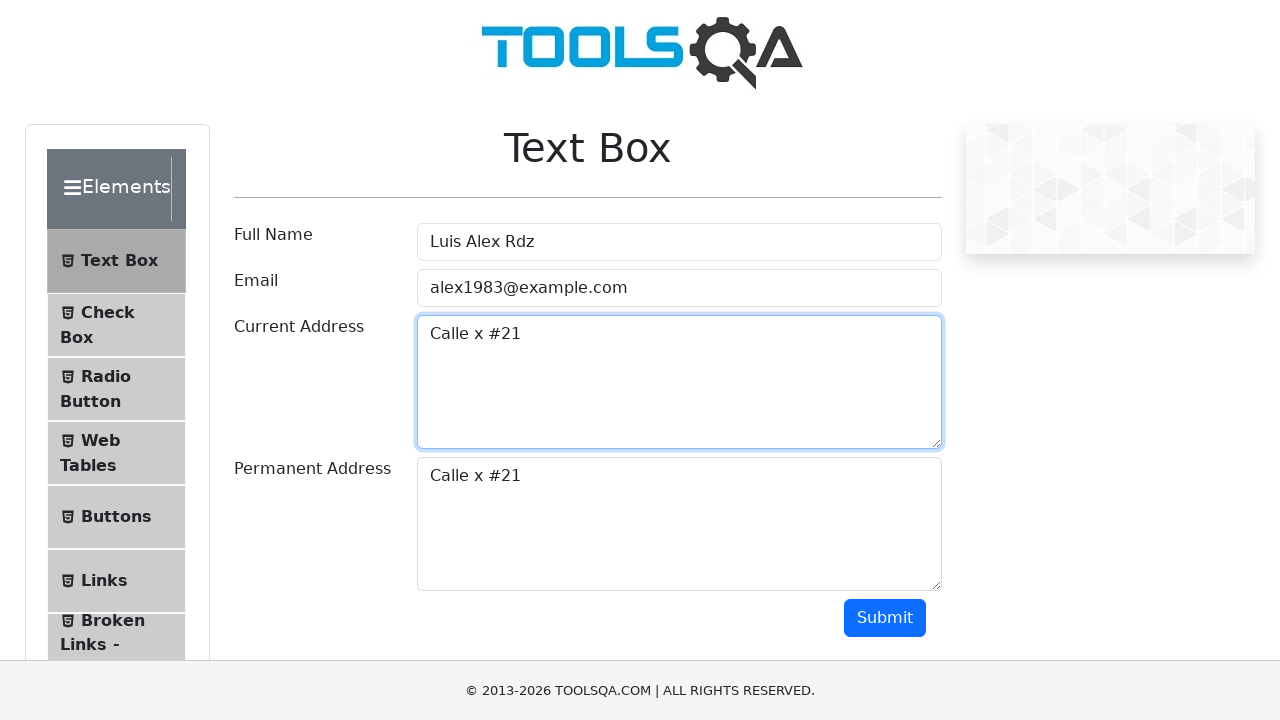

Clicked submit button to submit the form at (885, 618) on xpath=//button[contains(@id,'submit')]
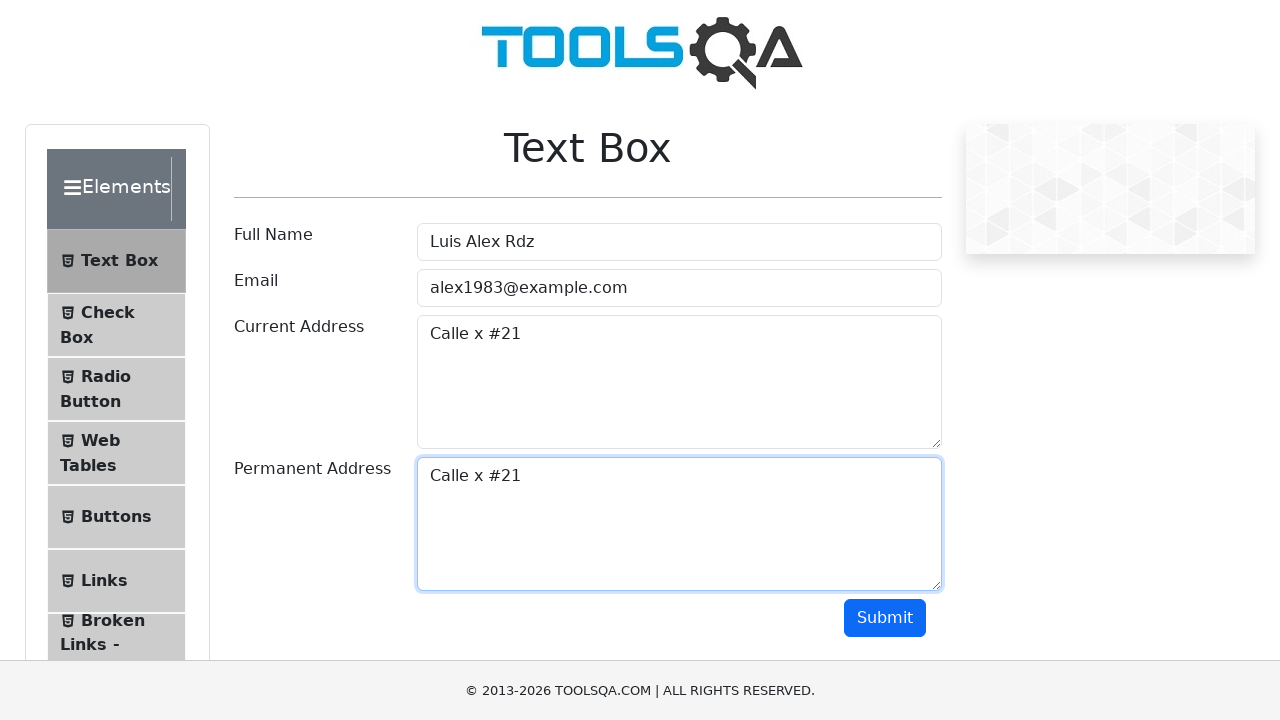

Form submission processed and output element appeared
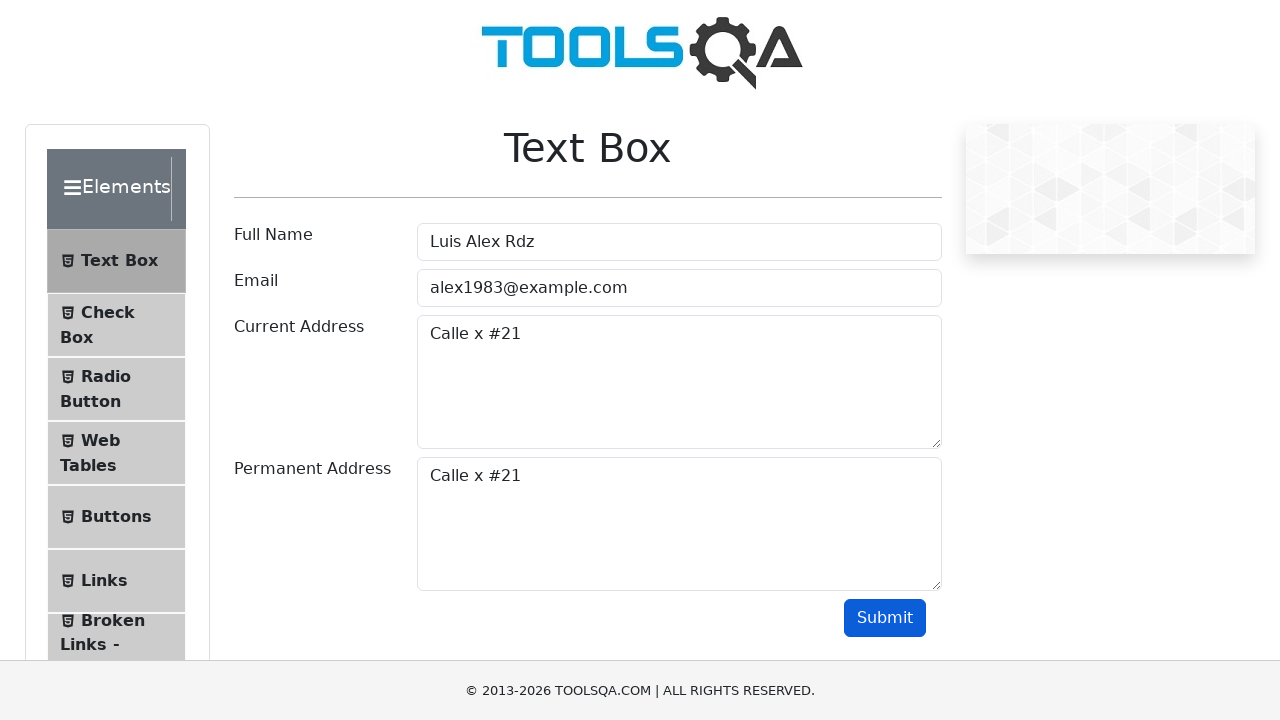

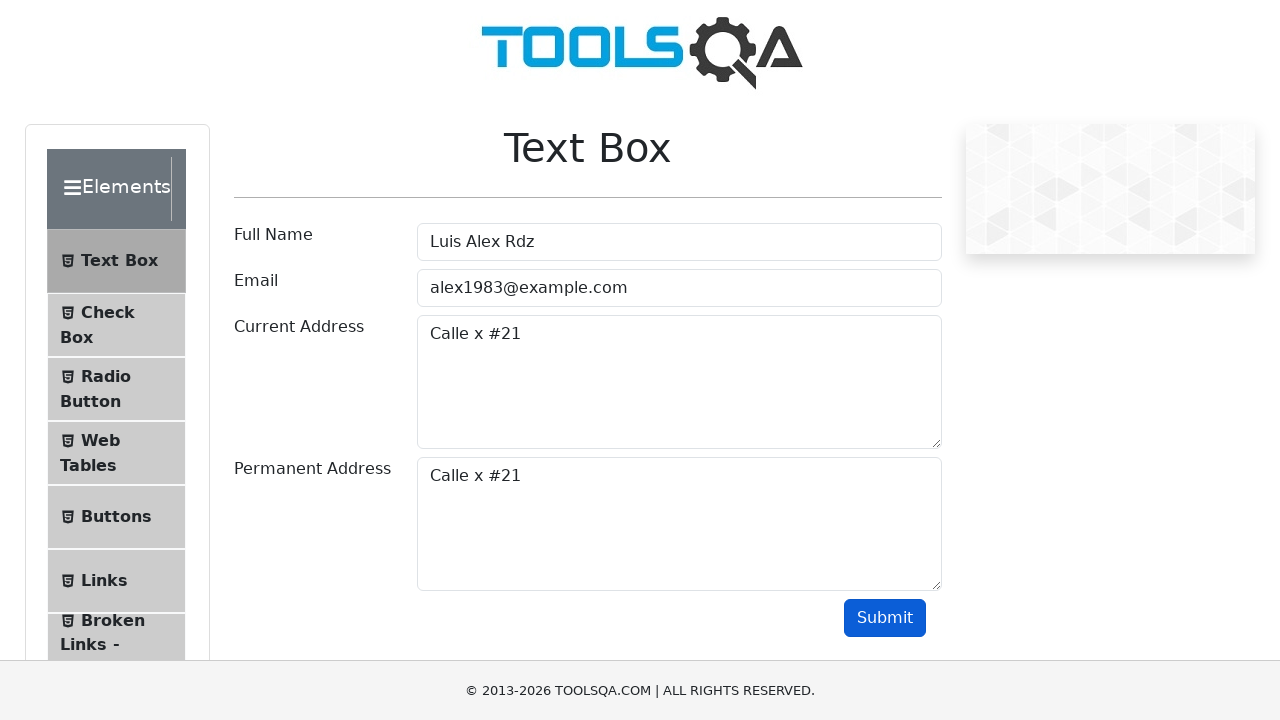